Opens the VWO application page, maximizes the browser window, and verifies the page loads by checking the title.

Starting URL: https://app.vwo.com

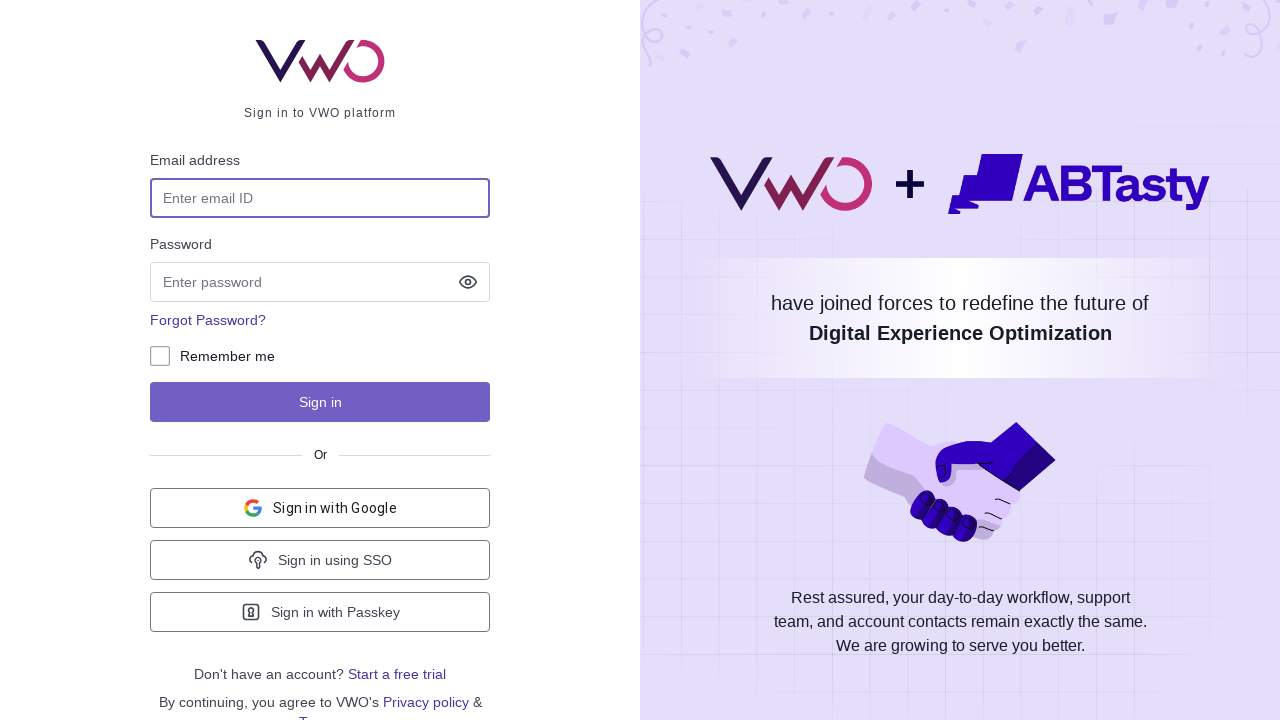

Navigated to VWO application page at https://app.vwo.com
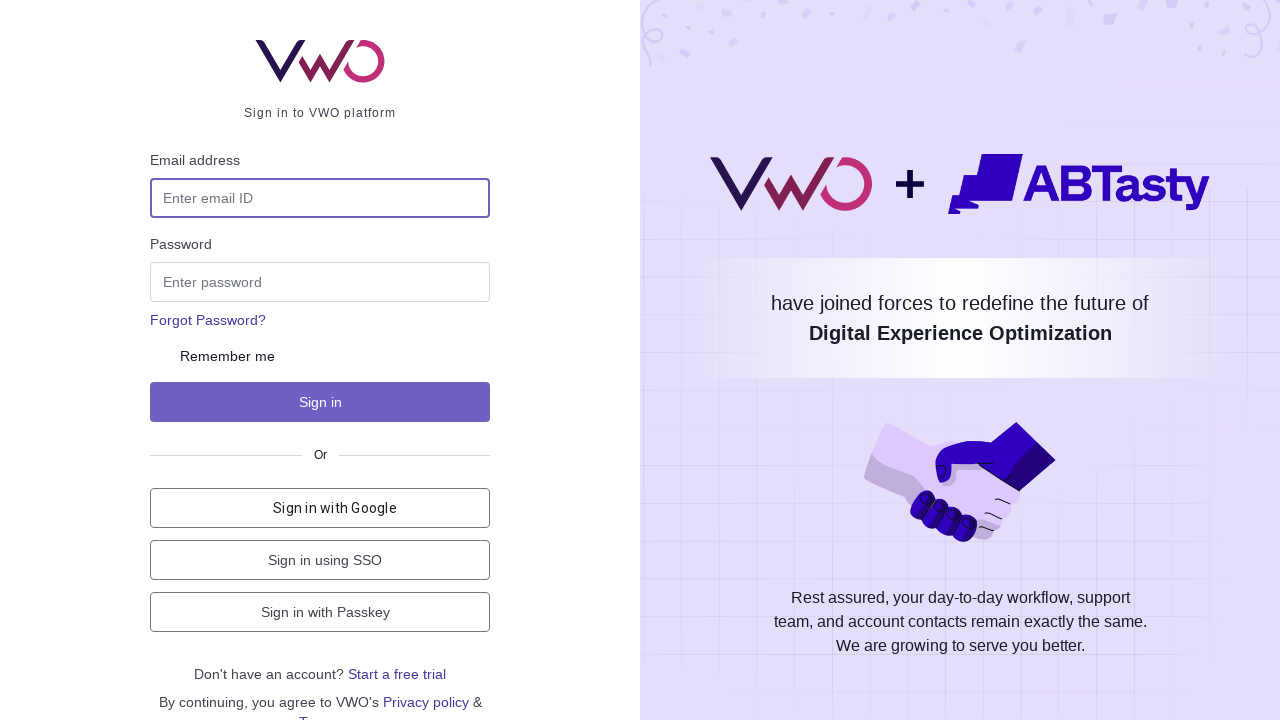

Set browser window to maximized size (1920x1080)
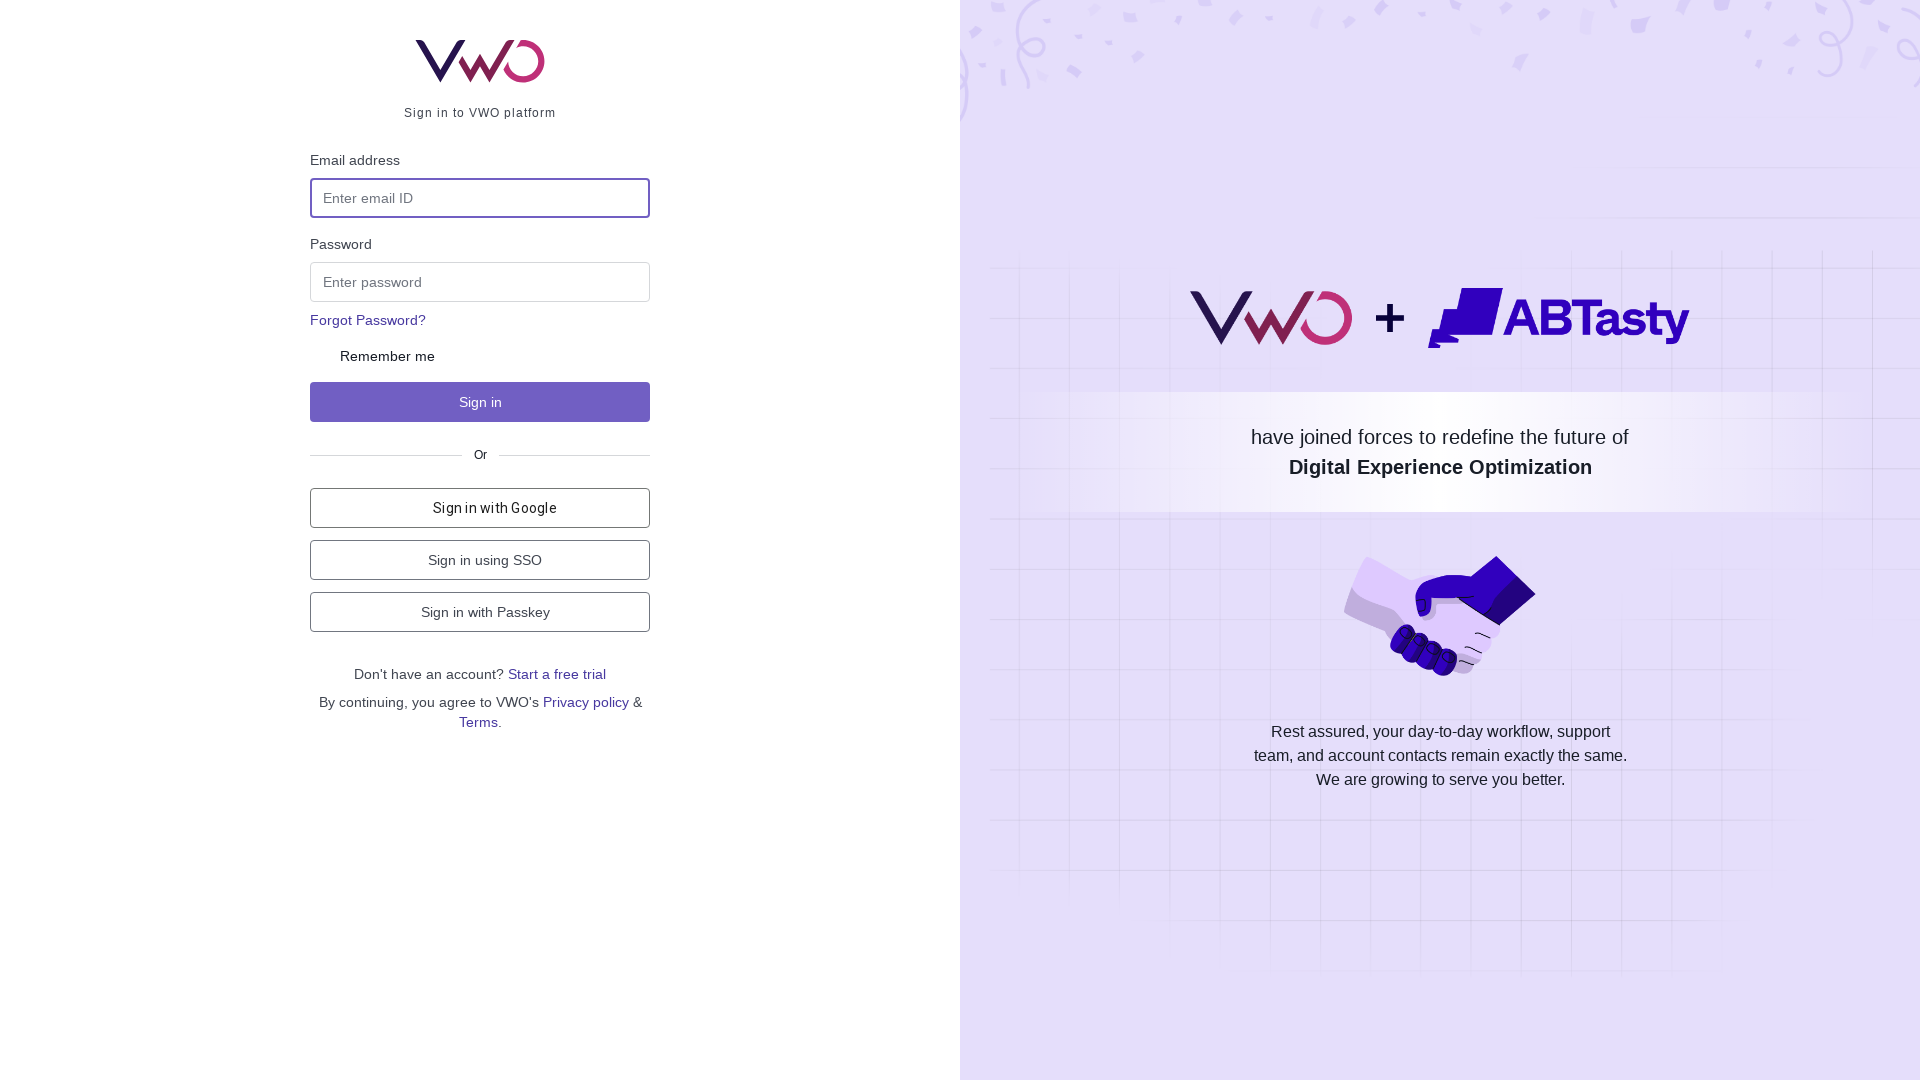

Page DOM content fully loaded
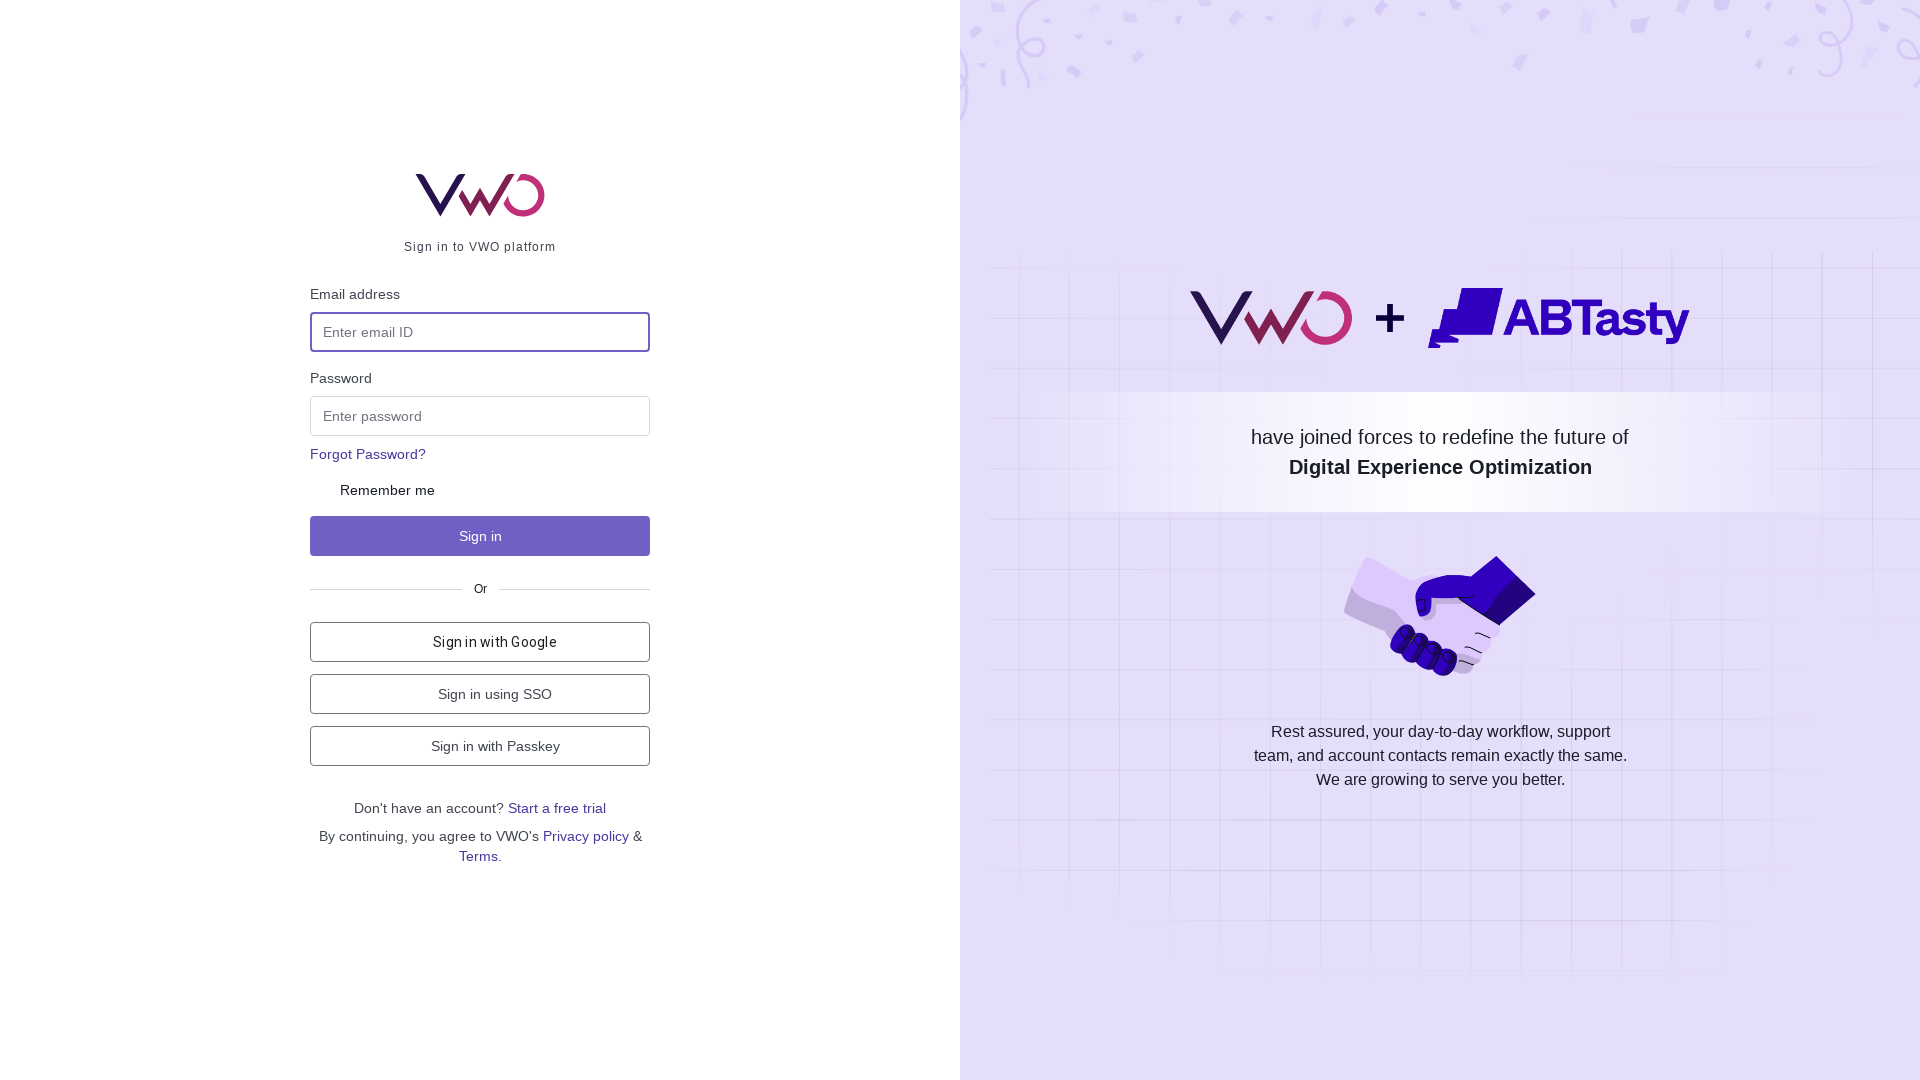

Retrieved page title: Login - VWO
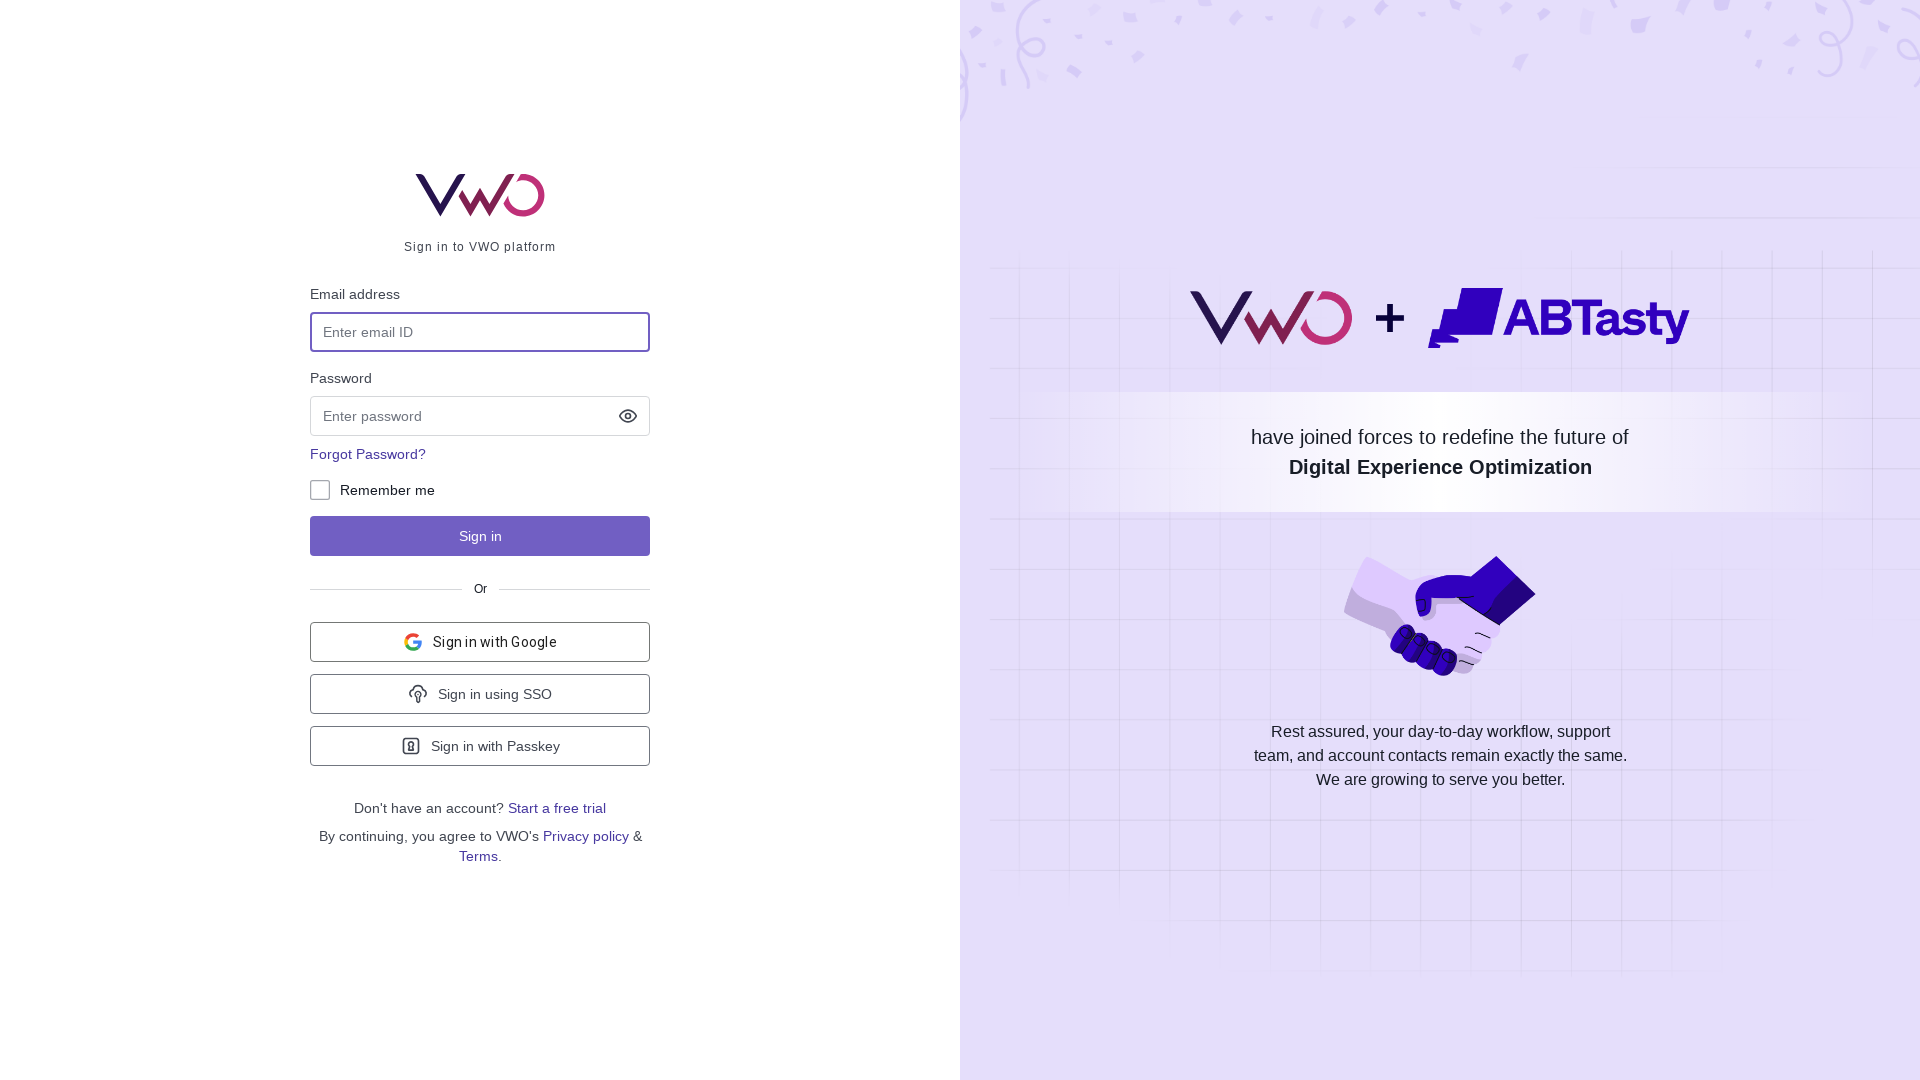

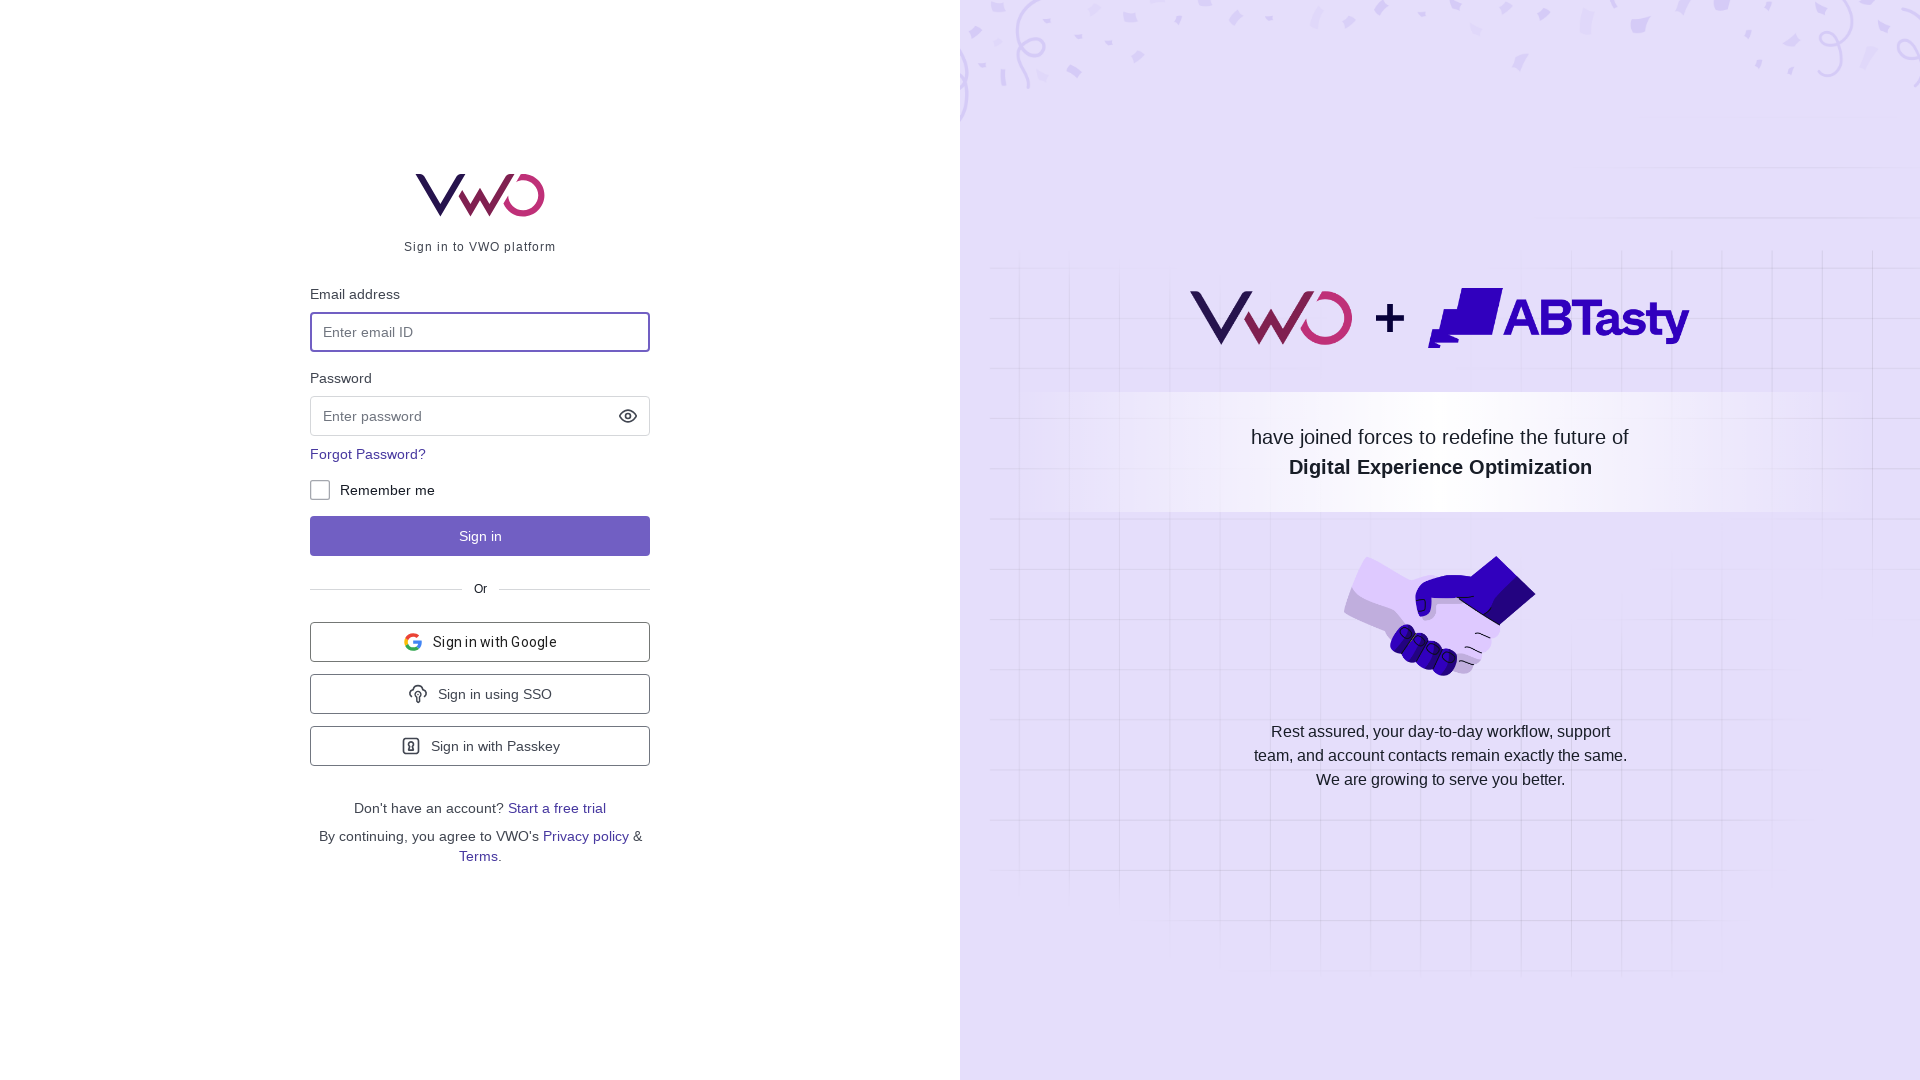